Tests that the email input field shows an error highlight when an invalid email format is entered and the form is submitted.

Starting URL: https://demoqa.com/text-box

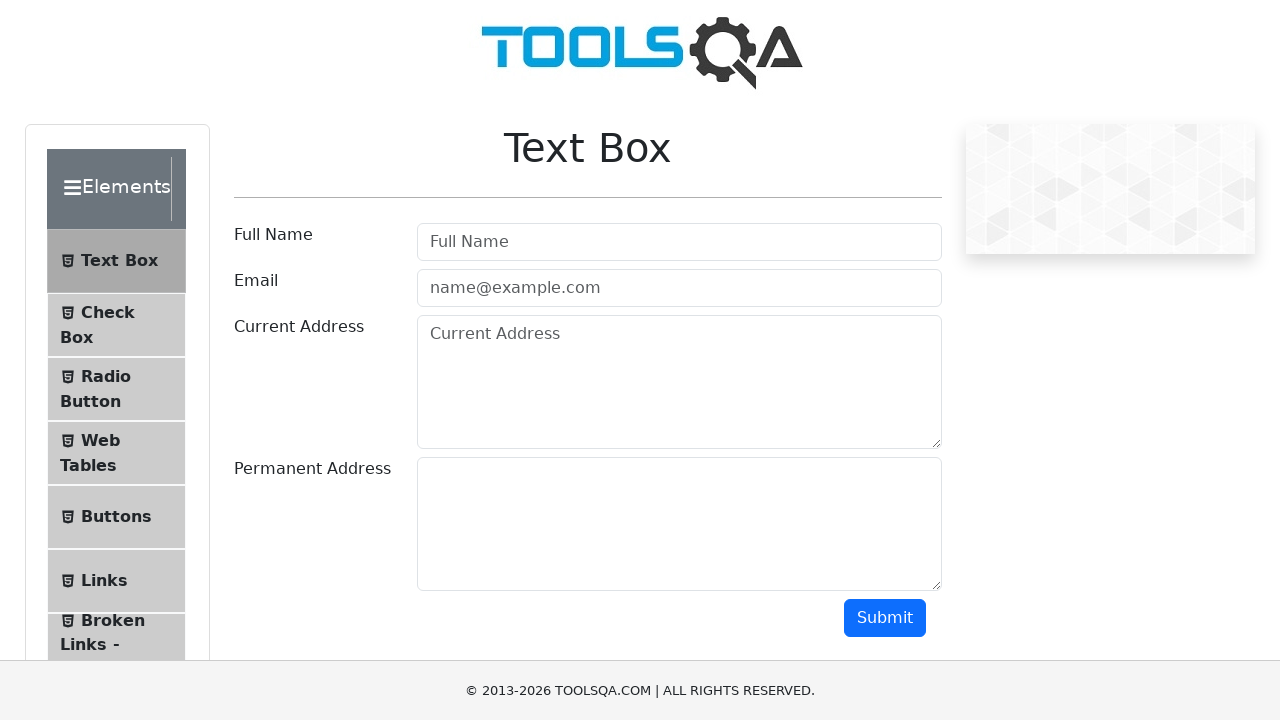

Waited for email input field to be present
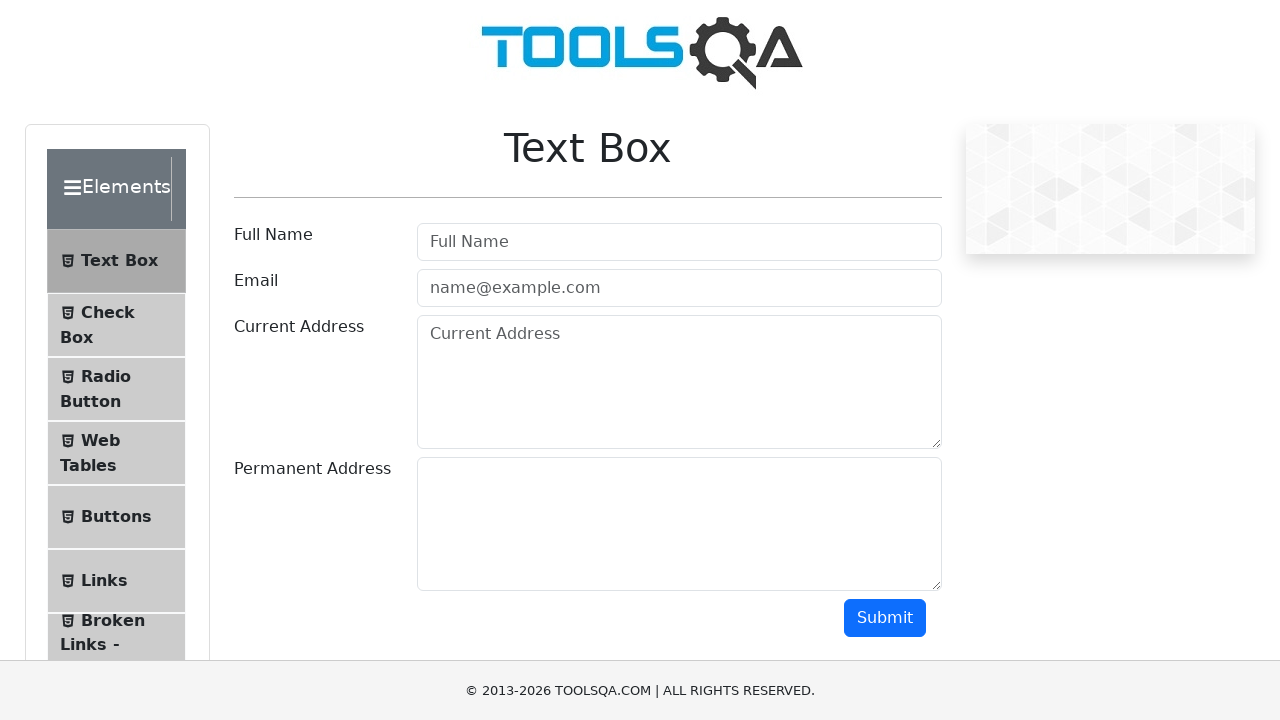

Filled email input field with invalid email format '123' on #userEmail
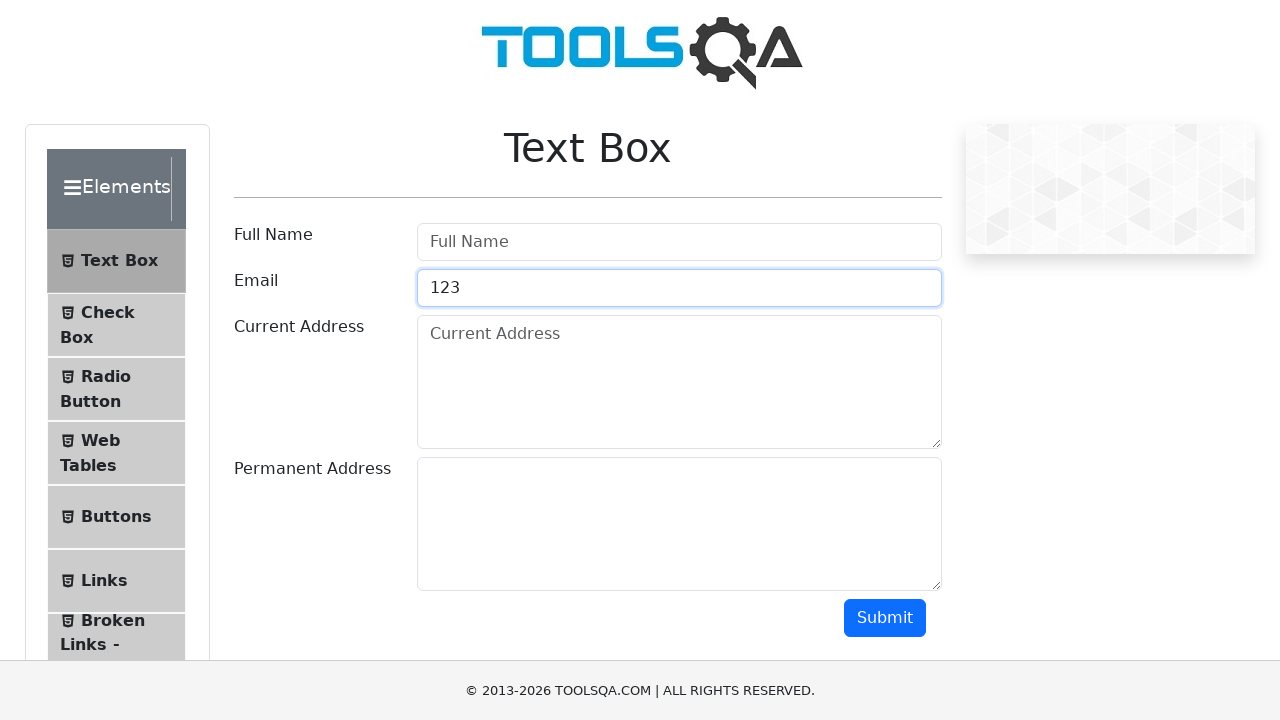

Clicked submit button to submit the form at (885, 618) on #submit
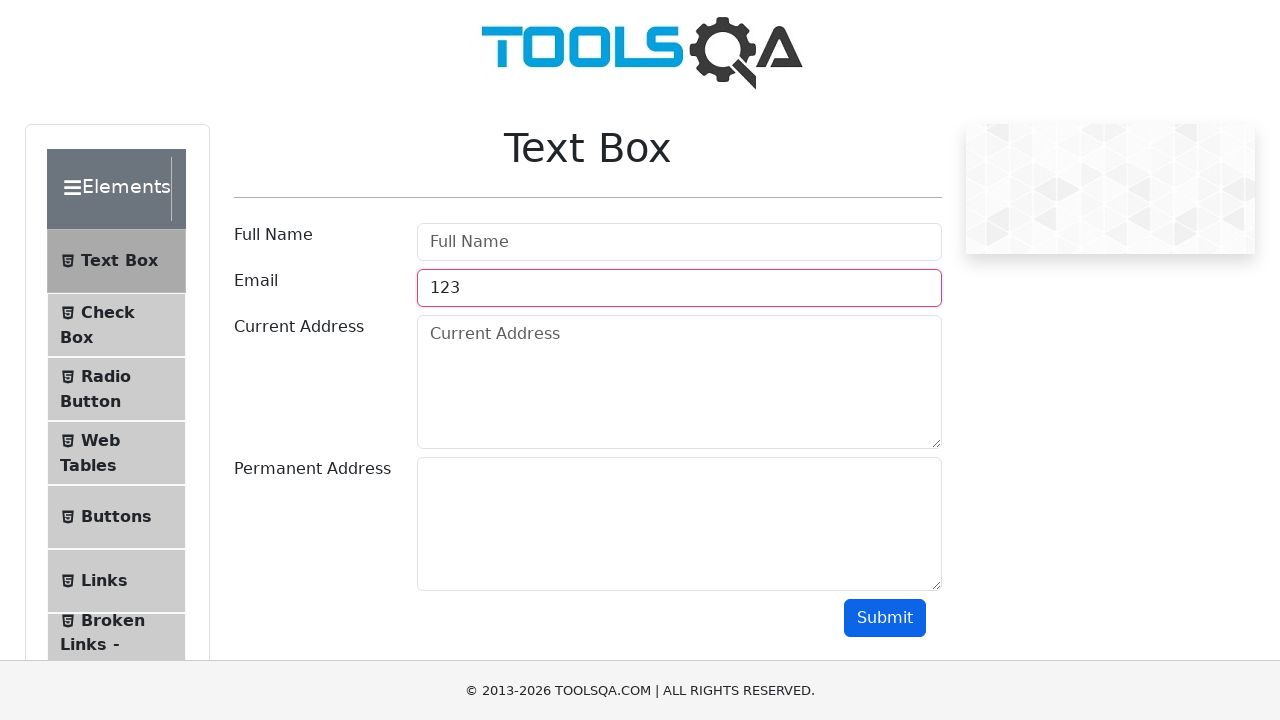

Verified that email input field has 'field-error' class applied
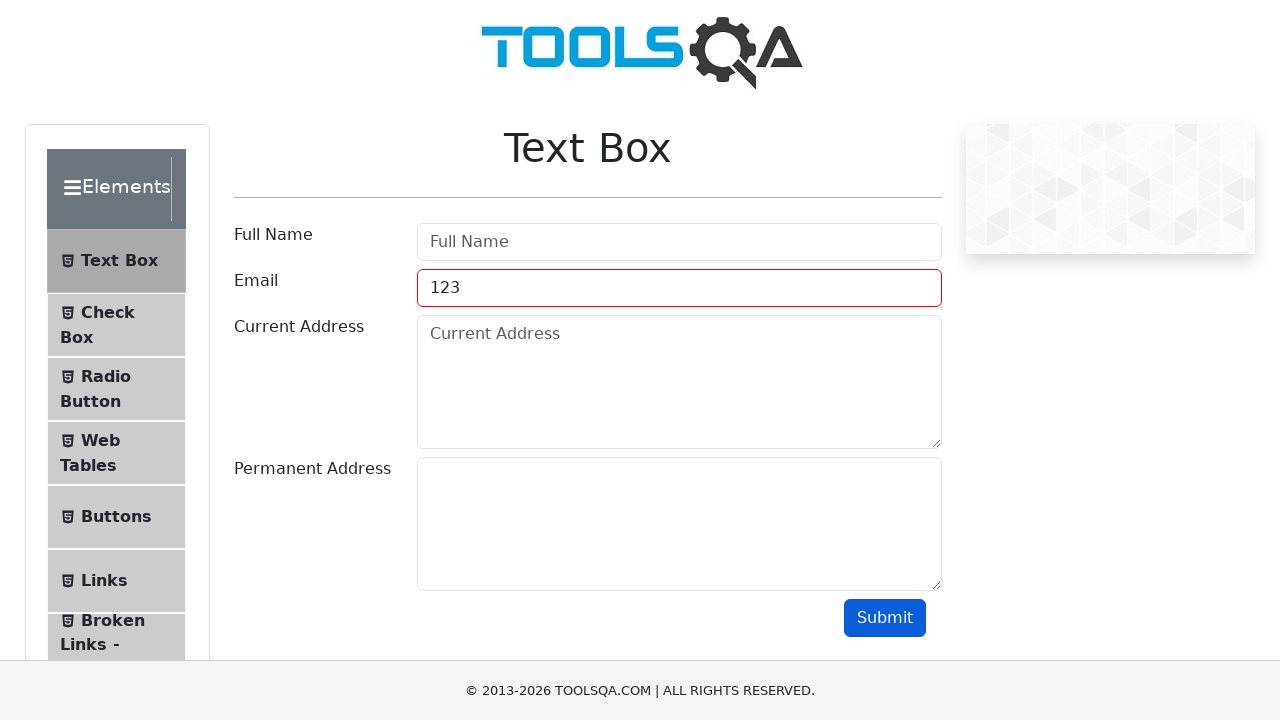

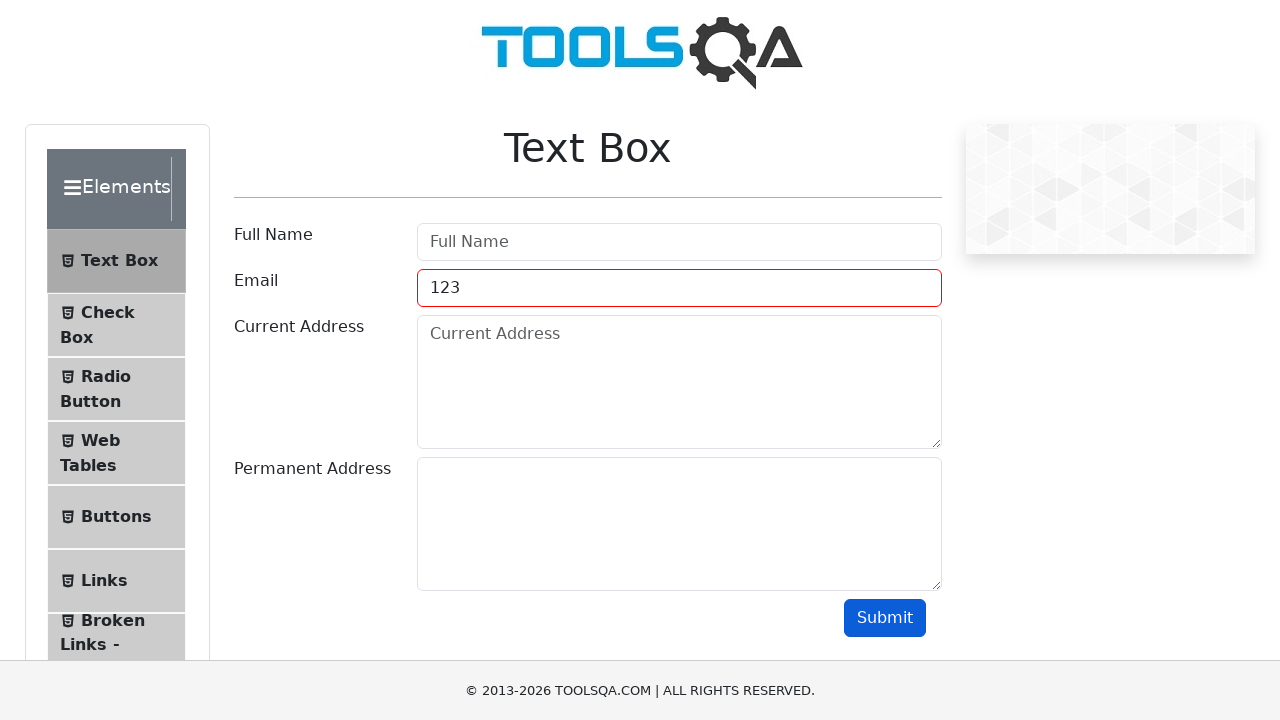